Tests dynamic controls by clicking the Remove button and verifying the Add button appears after the checkbox is removed

Starting URL: http://the-internet.herokuapp.com/dynamic_controls

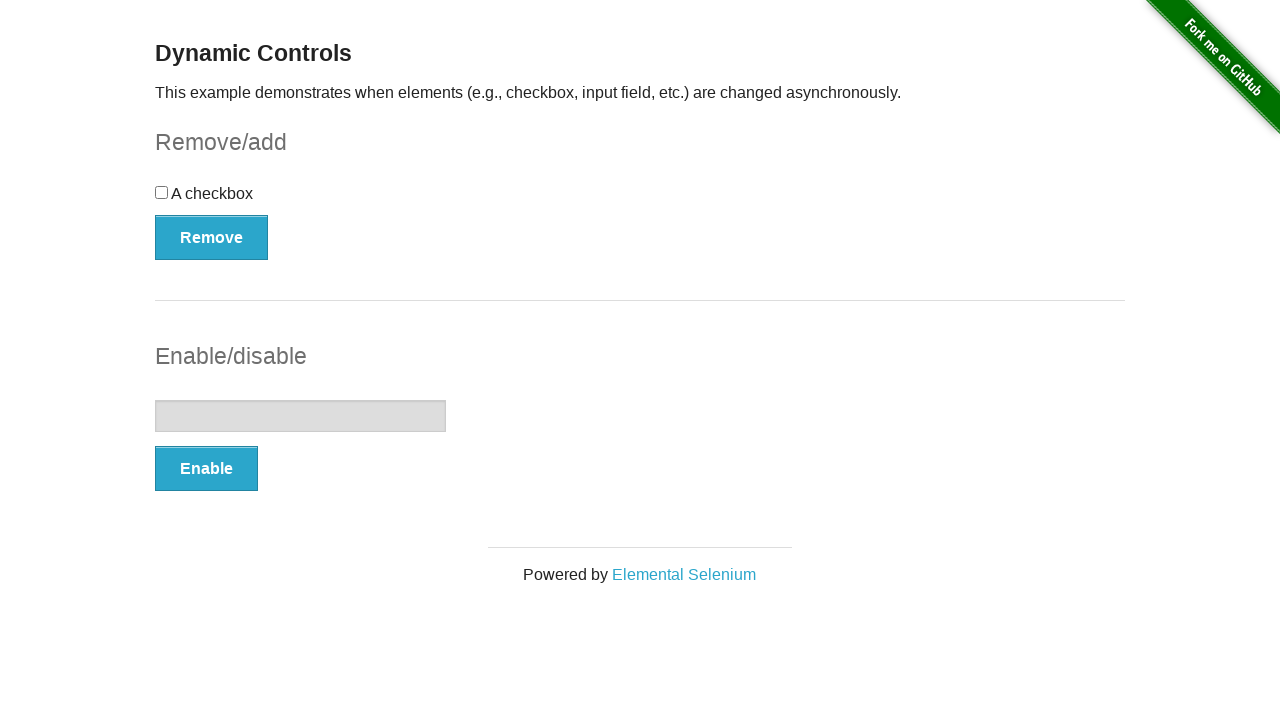

Clicked the Remove button to remove the checkbox at (212, 237) on xpath=//*[.='Remove']
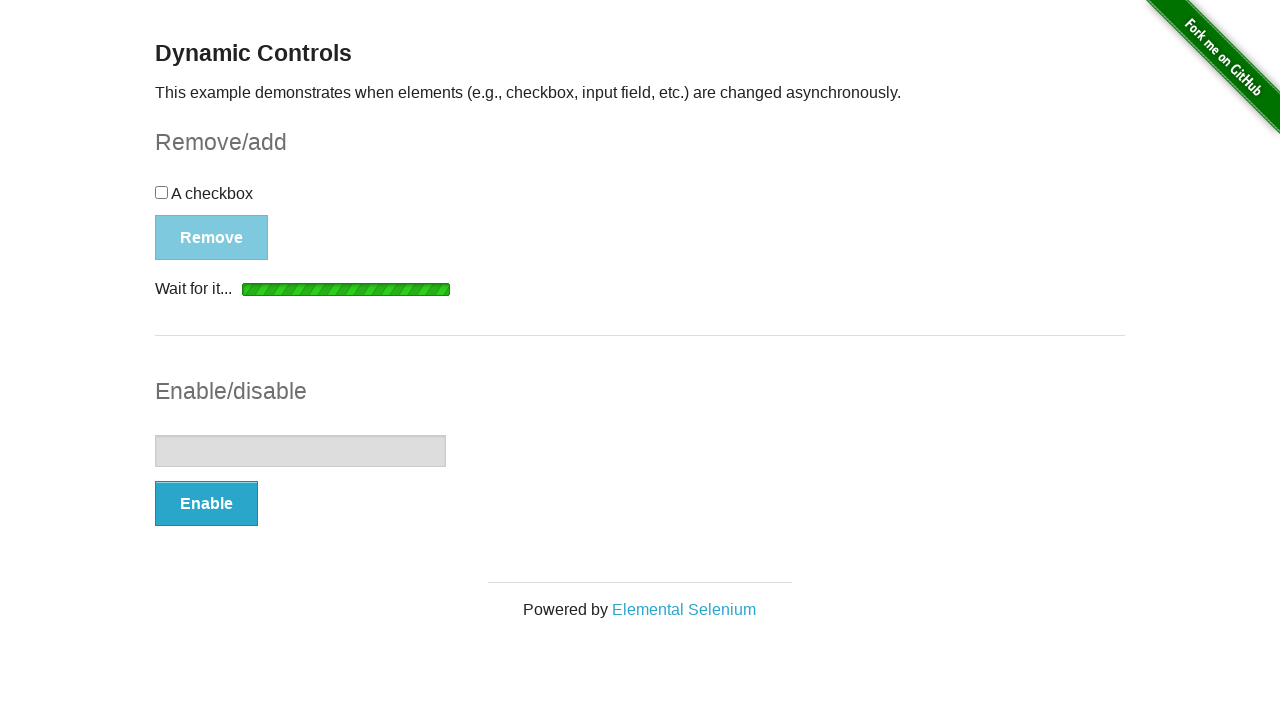

Add button appeared after checkbox removal
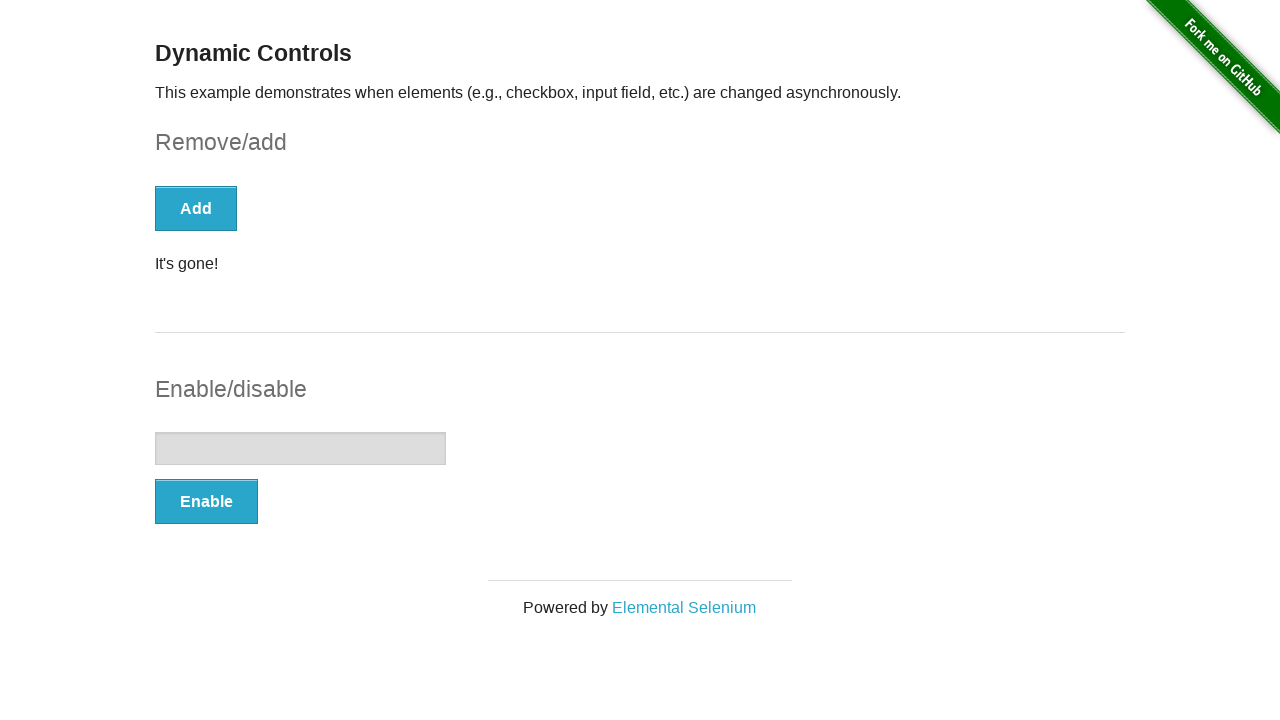

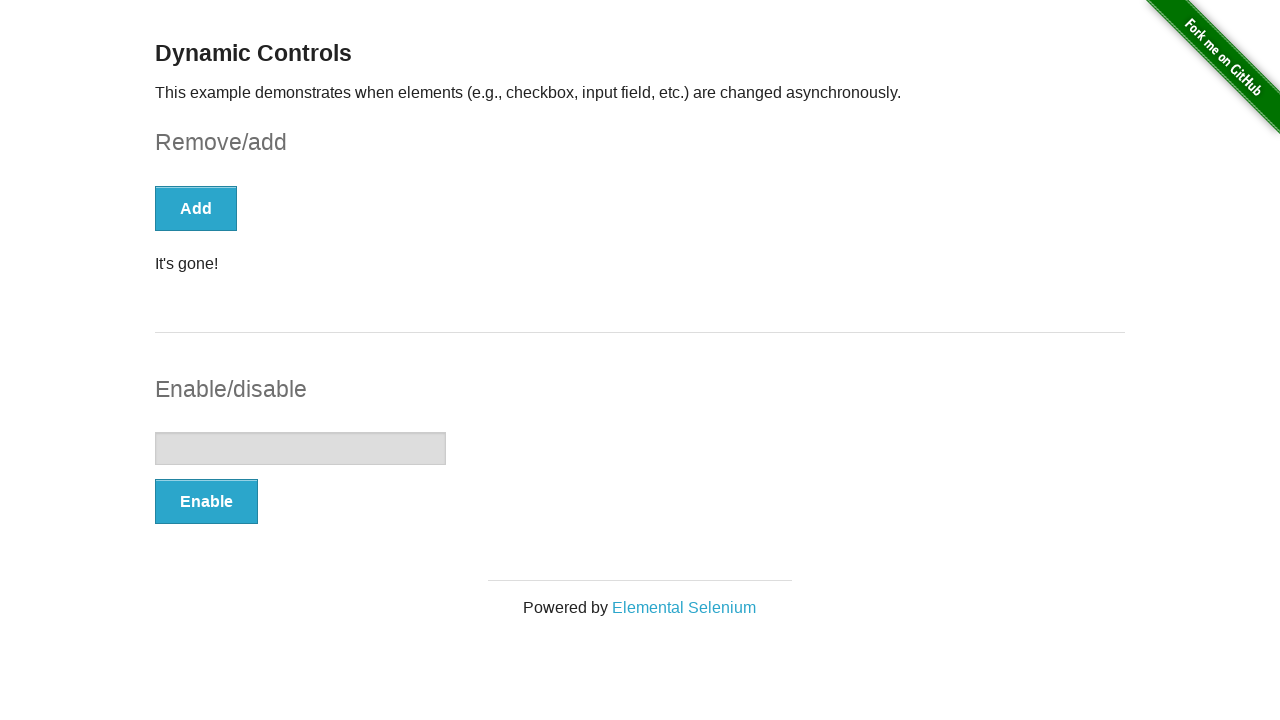